Tests that the currently active filter link is highlighted with selected class

Starting URL: https://demo.playwright.dev/todomvc

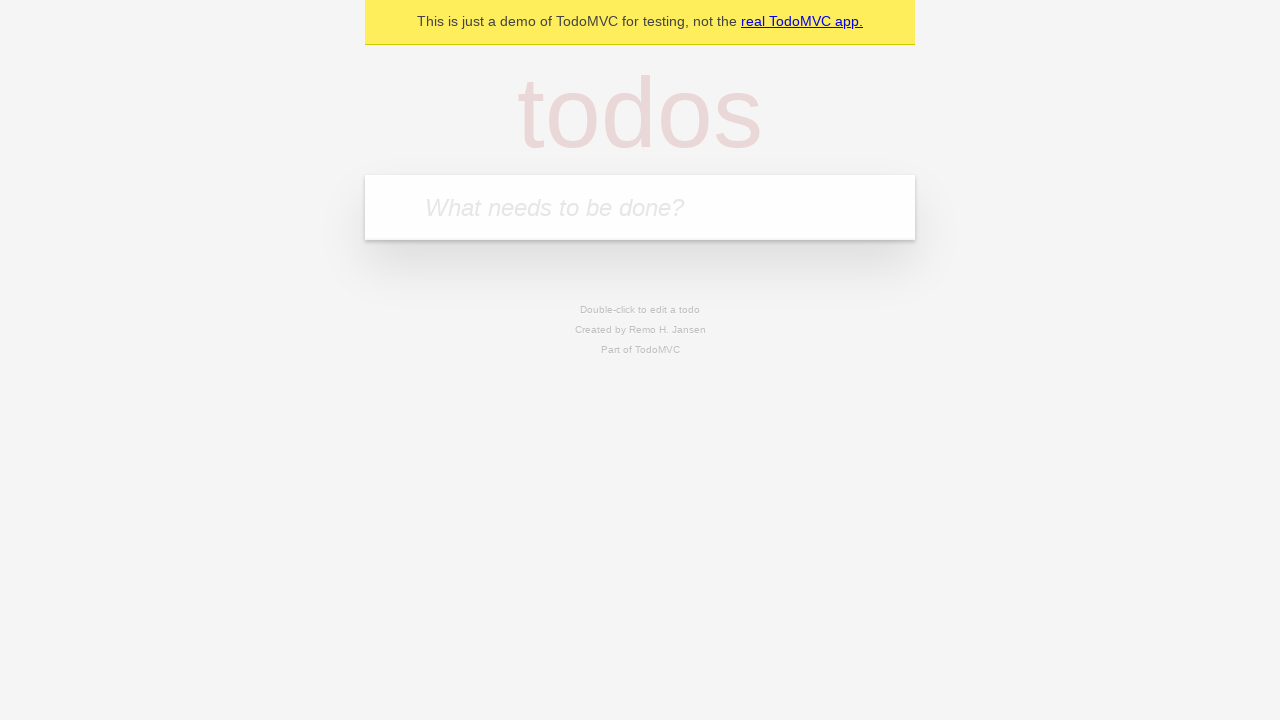

Filled todo input with 'buy some cheese' on internal:attr=[placeholder="What needs to be done?"i]
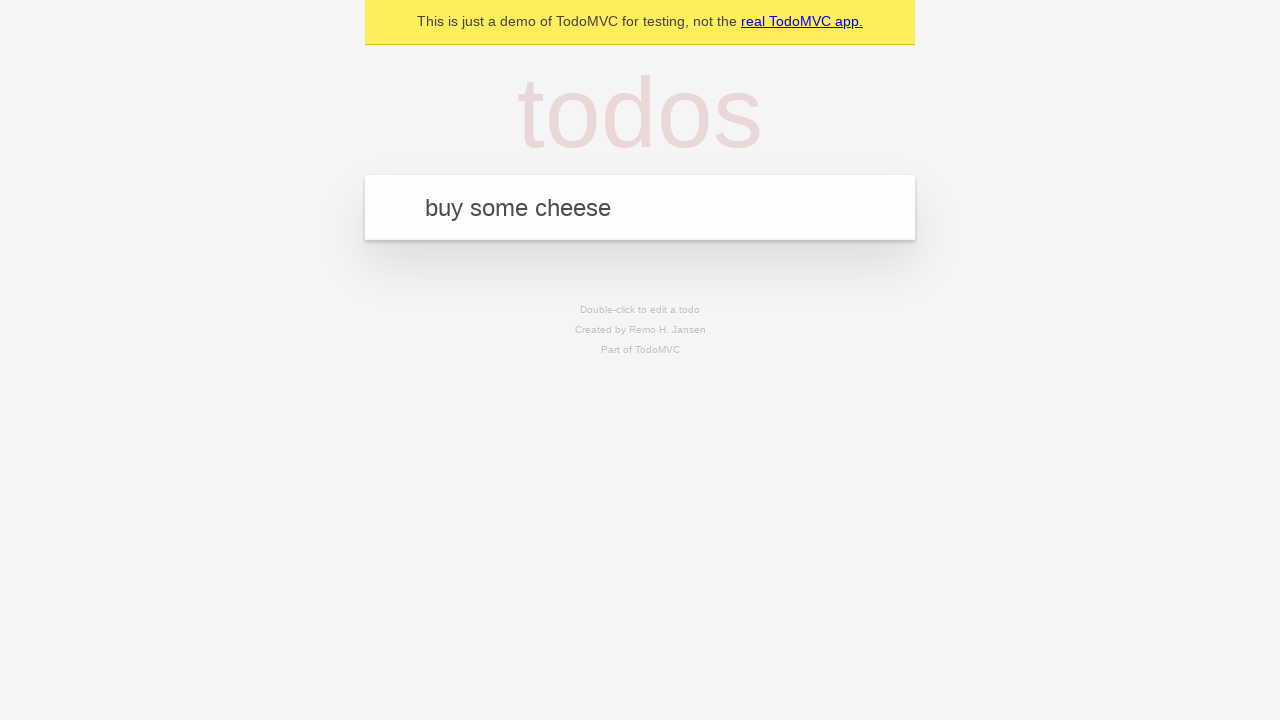

Pressed Enter to create first todo on internal:attr=[placeholder="What needs to be done?"i]
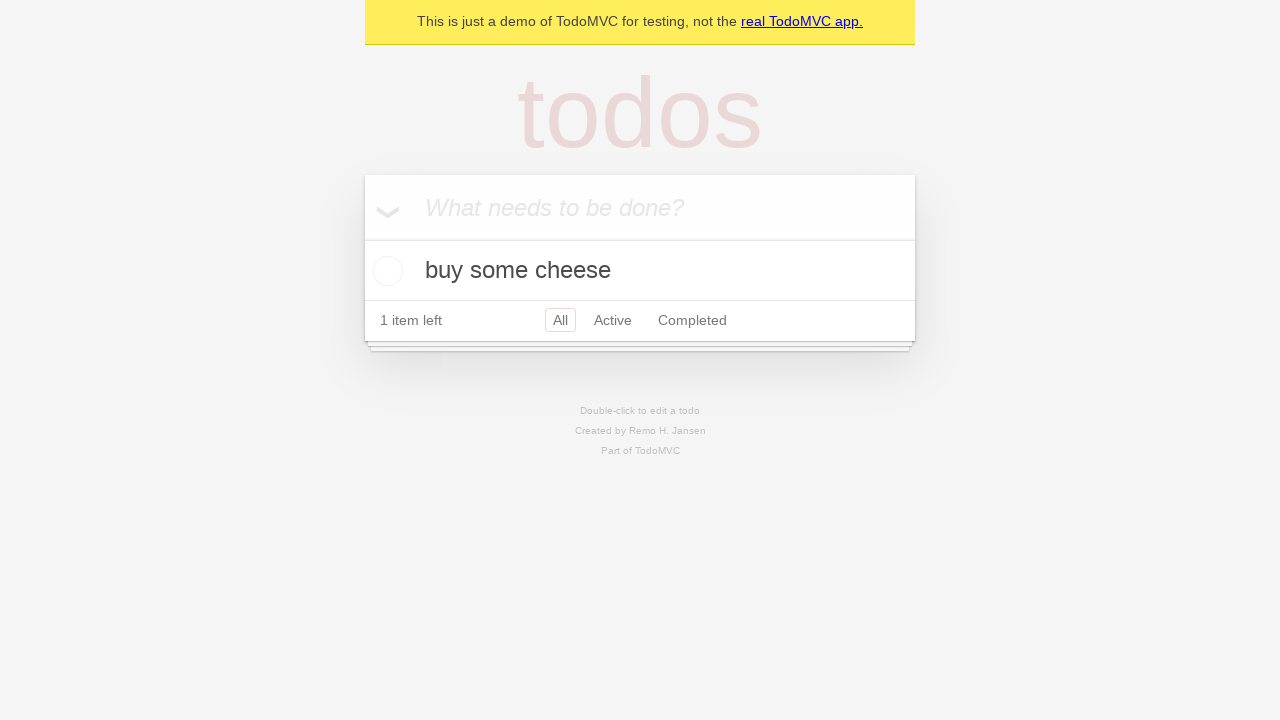

Filled todo input with 'feed the cat' on internal:attr=[placeholder="What needs to be done?"i]
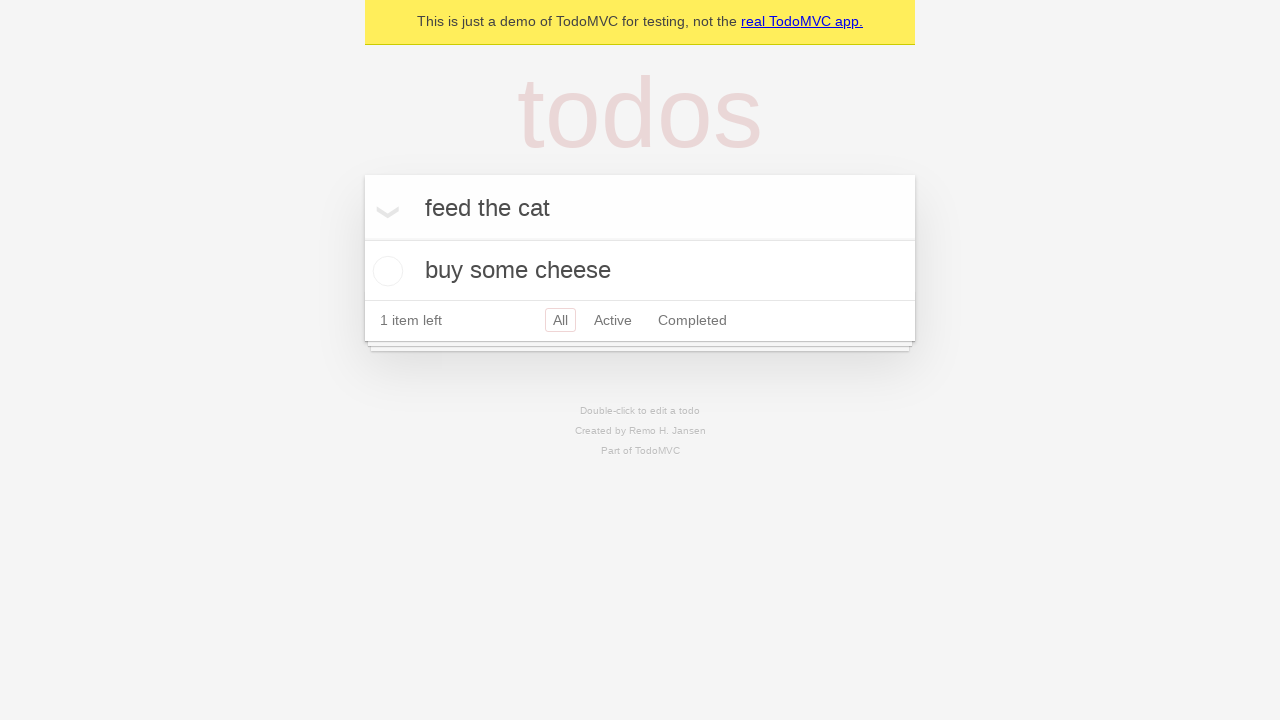

Pressed Enter to create second todo on internal:attr=[placeholder="What needs to be done?"i]
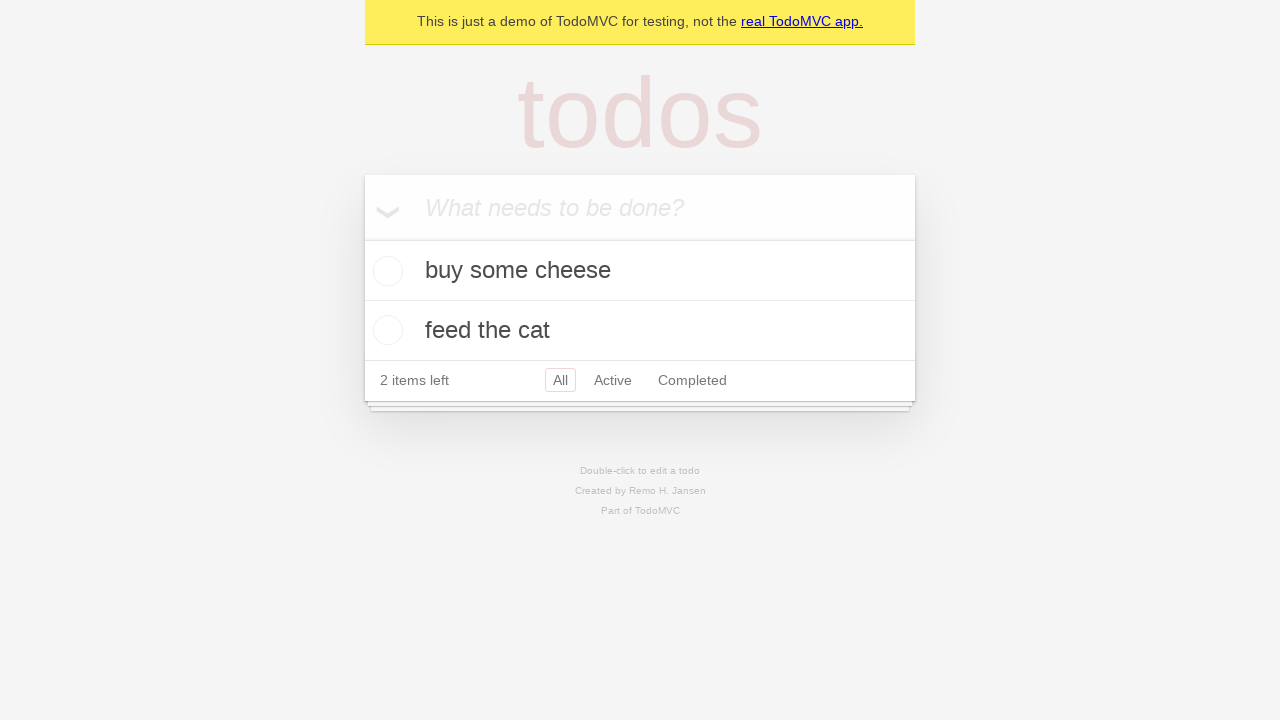

Filled todo input with 'book a doctors appointment' on internal:attr=[placeholder="What needs to be done?"i]
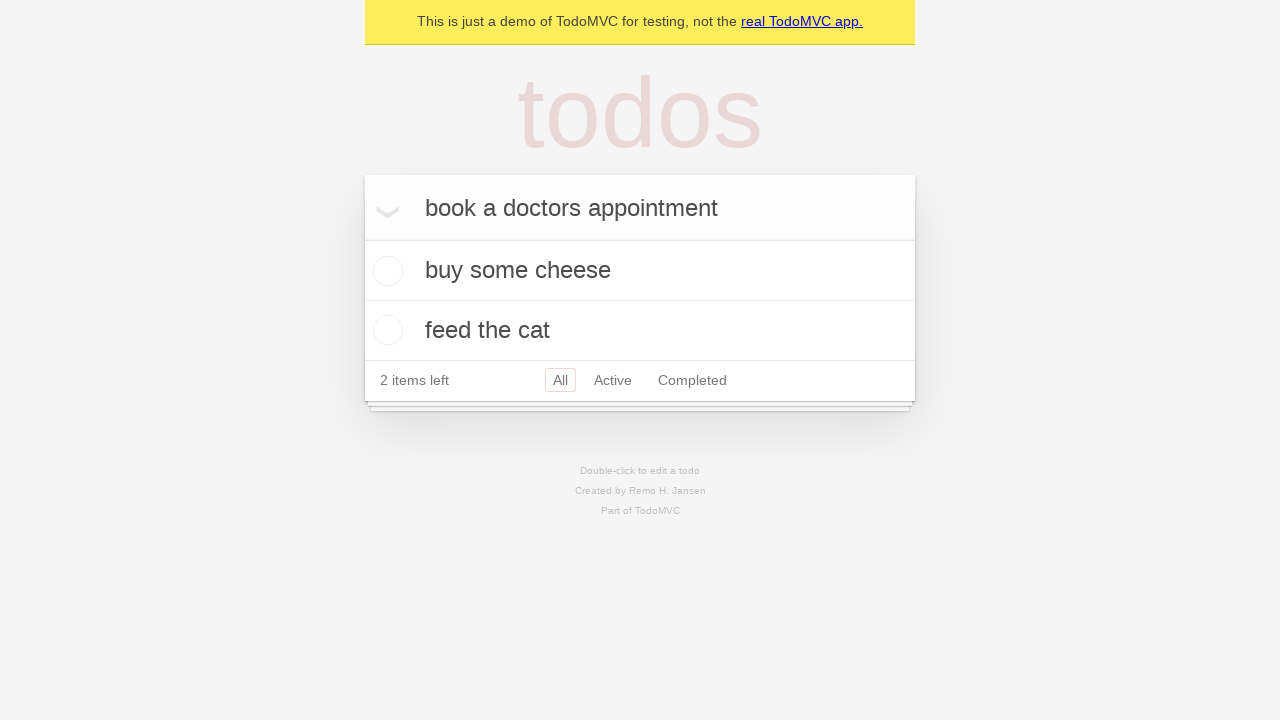

Pressed Enter to create third todo on internal:attr=[placeholder="What needs to be done?"i]
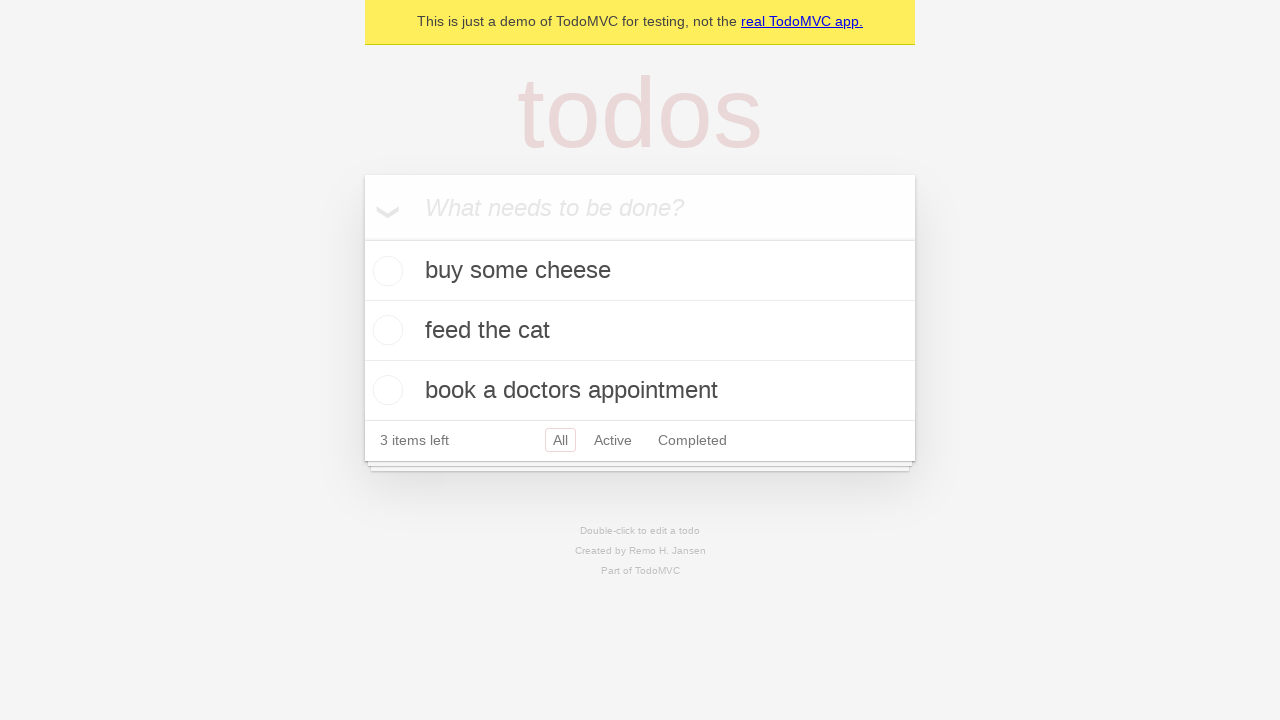

Clicked Active filter link at (613, 440) on internal:role=link[name="Active"i]
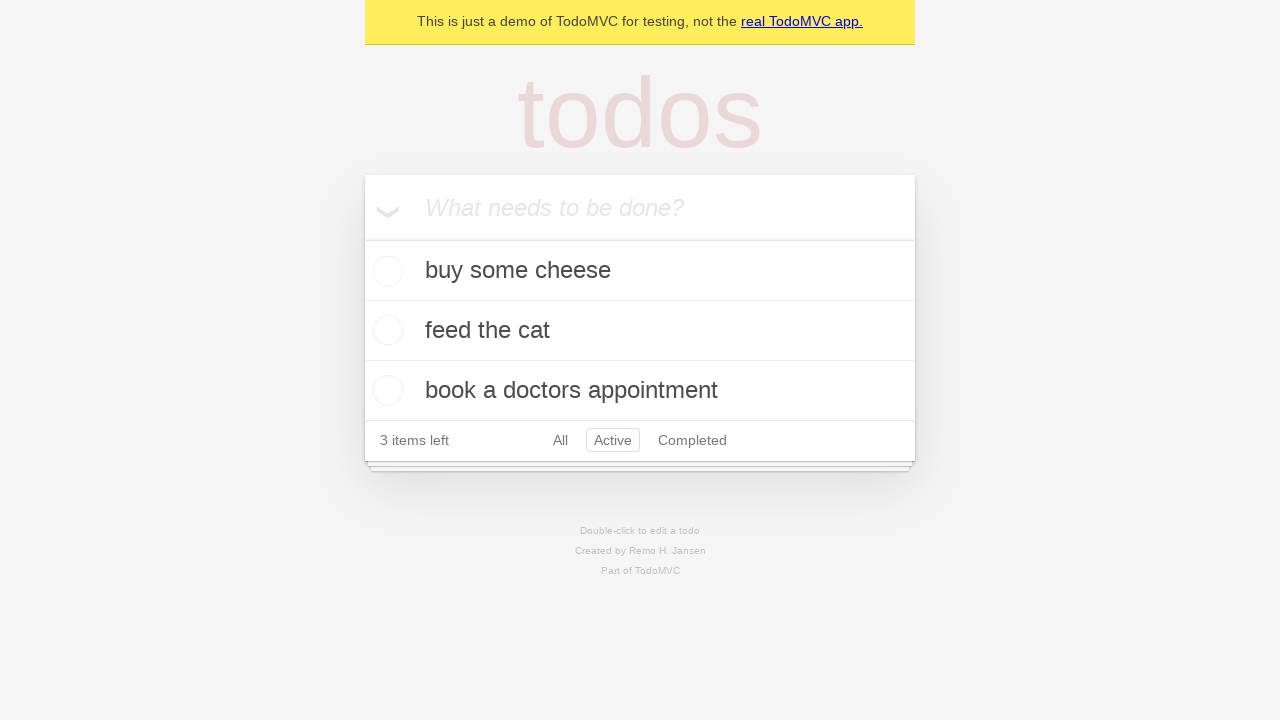

Clicked Completed filter link to verify it is highlighted as the currently applied filter at (692, 440) on internal:role=link[name="Completed"i]
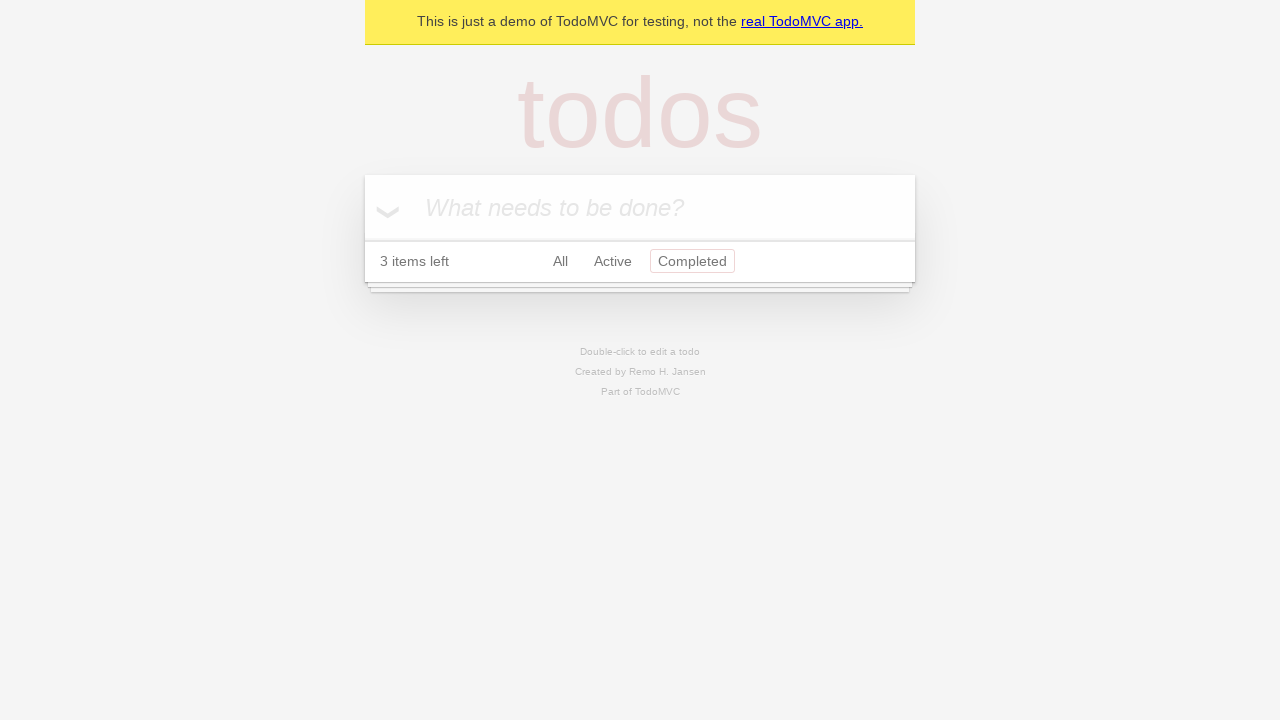

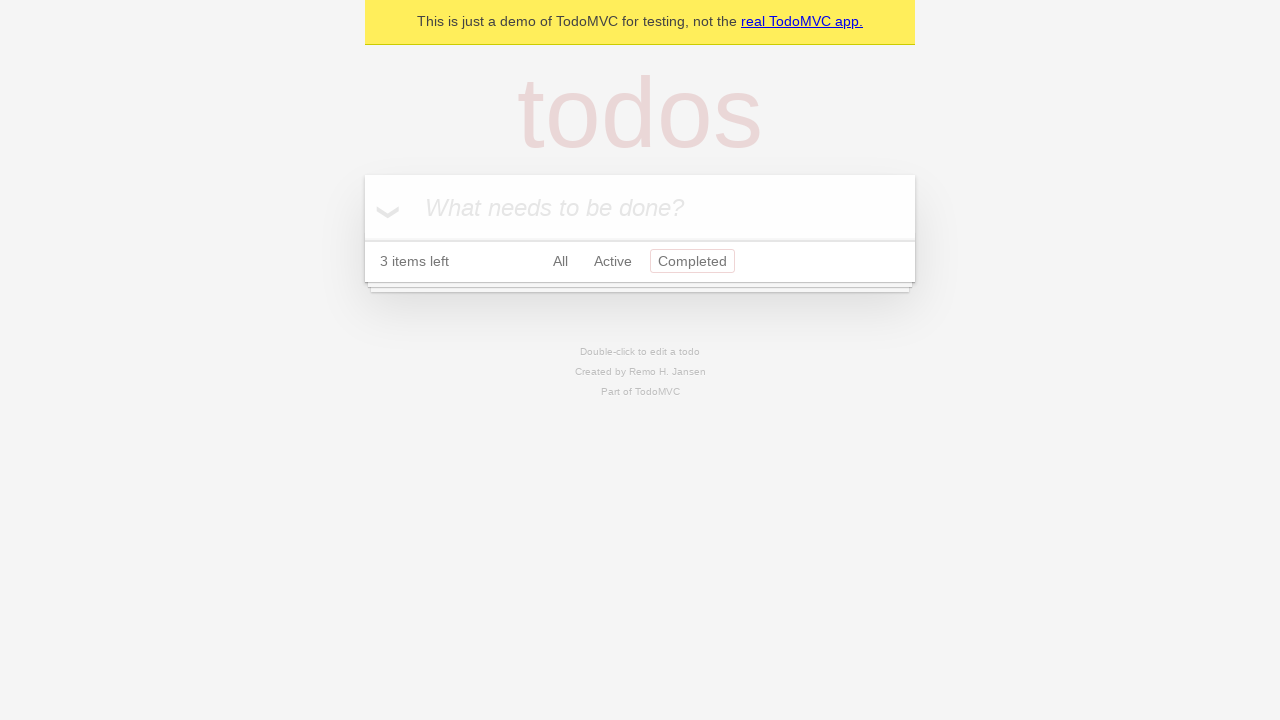